Tests drag and drop functionality by dragging element A onto element B and verifying the order changes

Starting URL: https://the-internet.herokuapp.com/

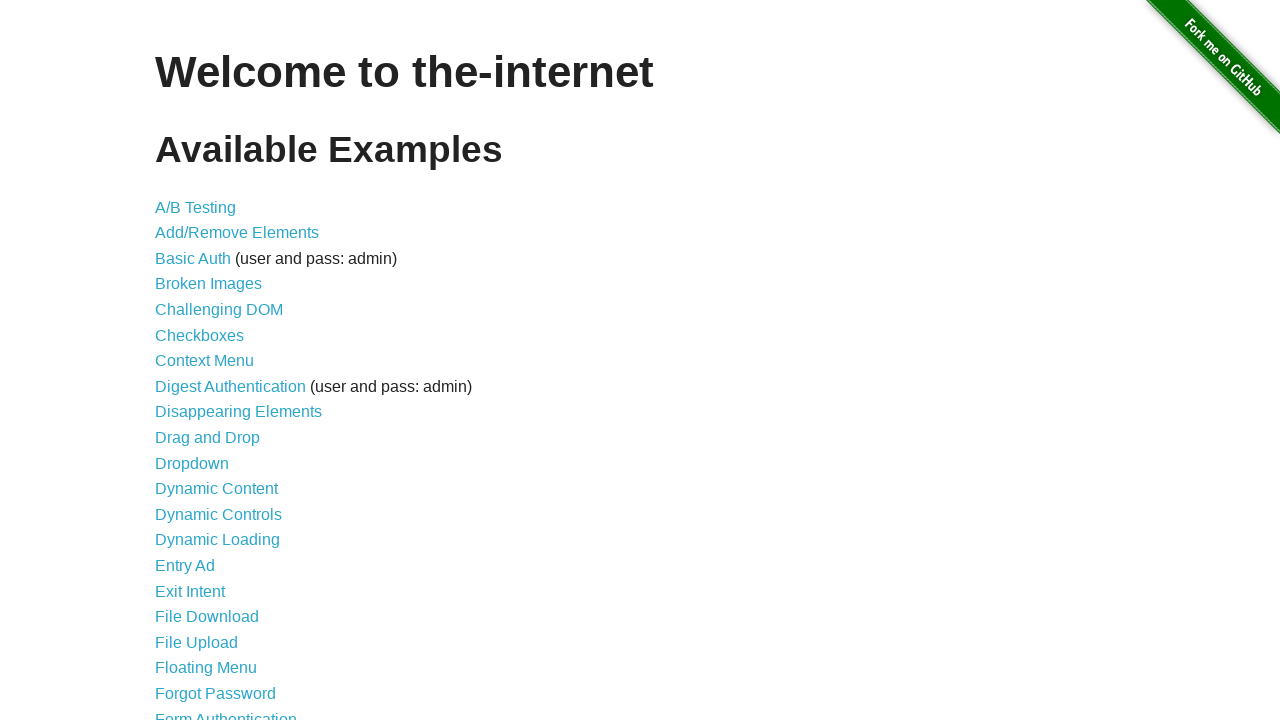

Clicked on Drag and Drop link at (208, 438) on a[href='/drag_and_drop']
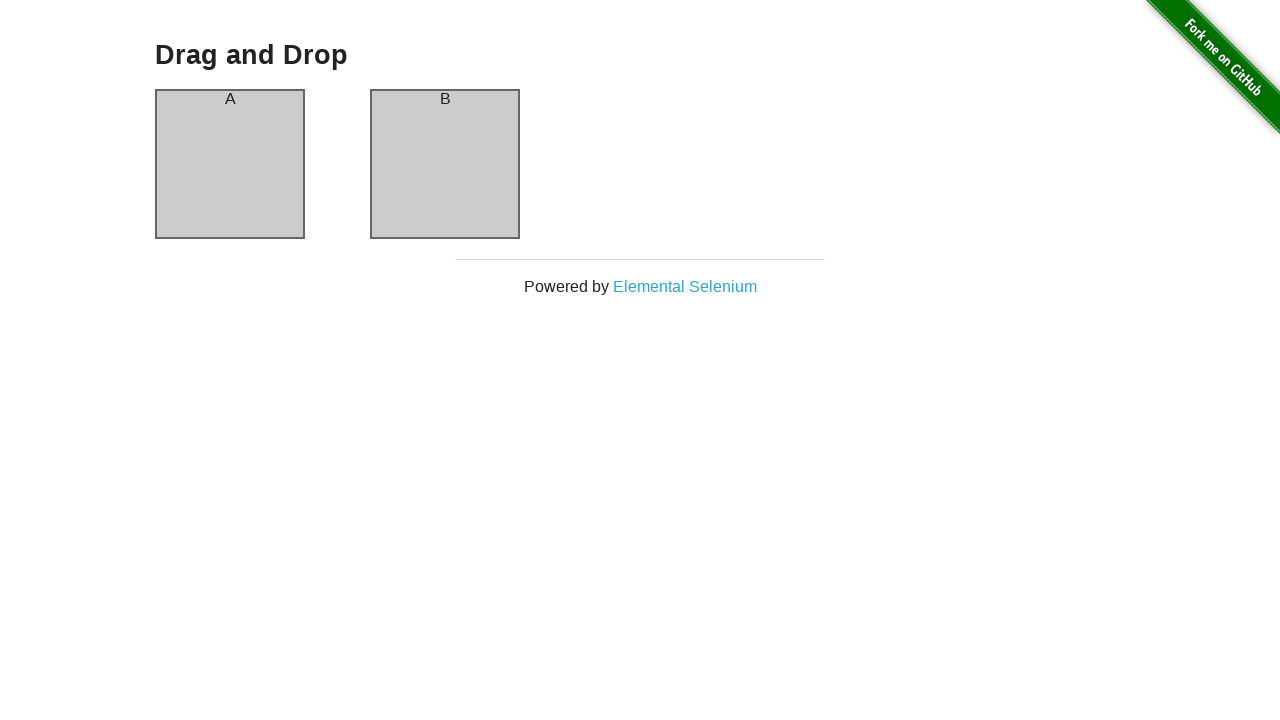

Drag and drop elements loaded
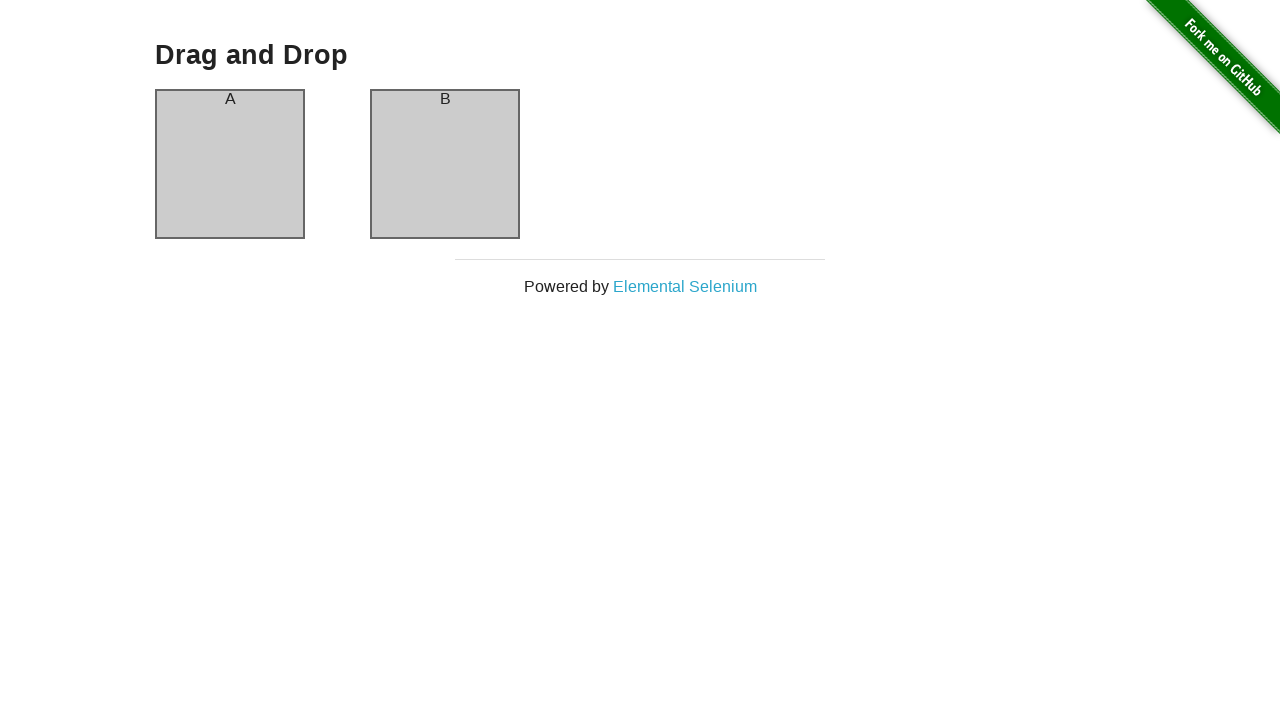

Dragged element A onto element B at (445, 164)
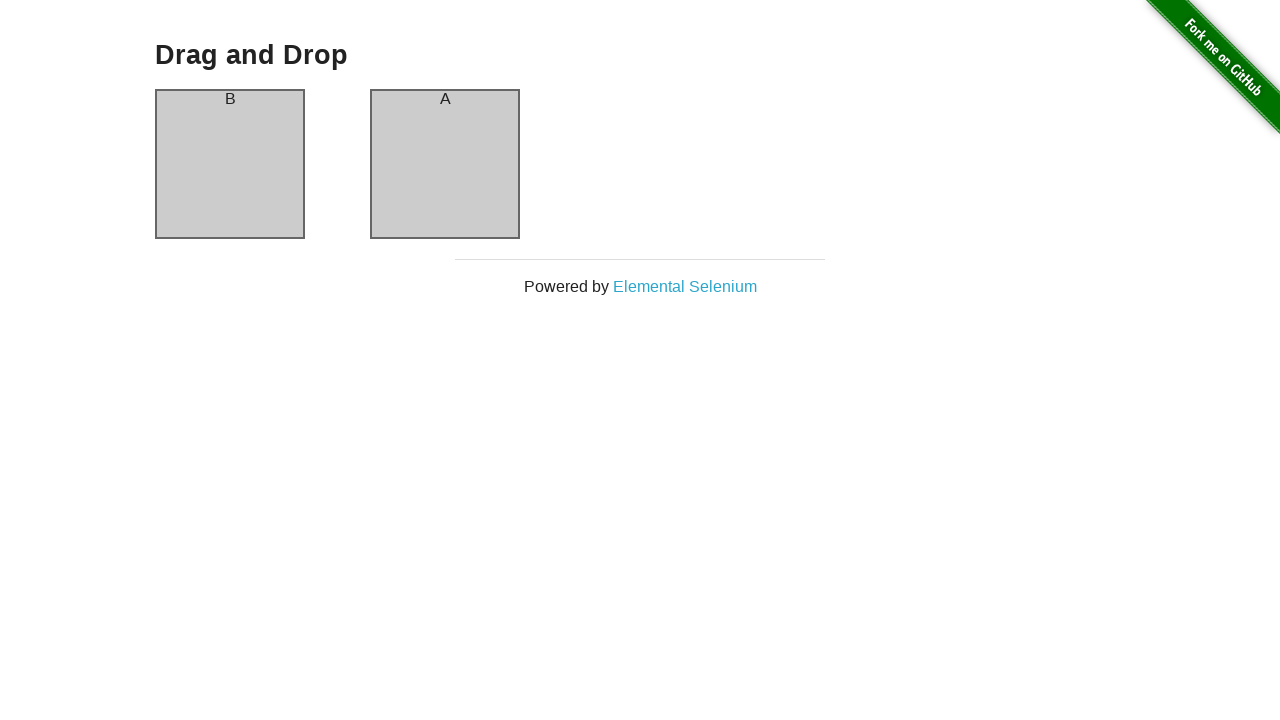

Waited for drag and drop animation to complete
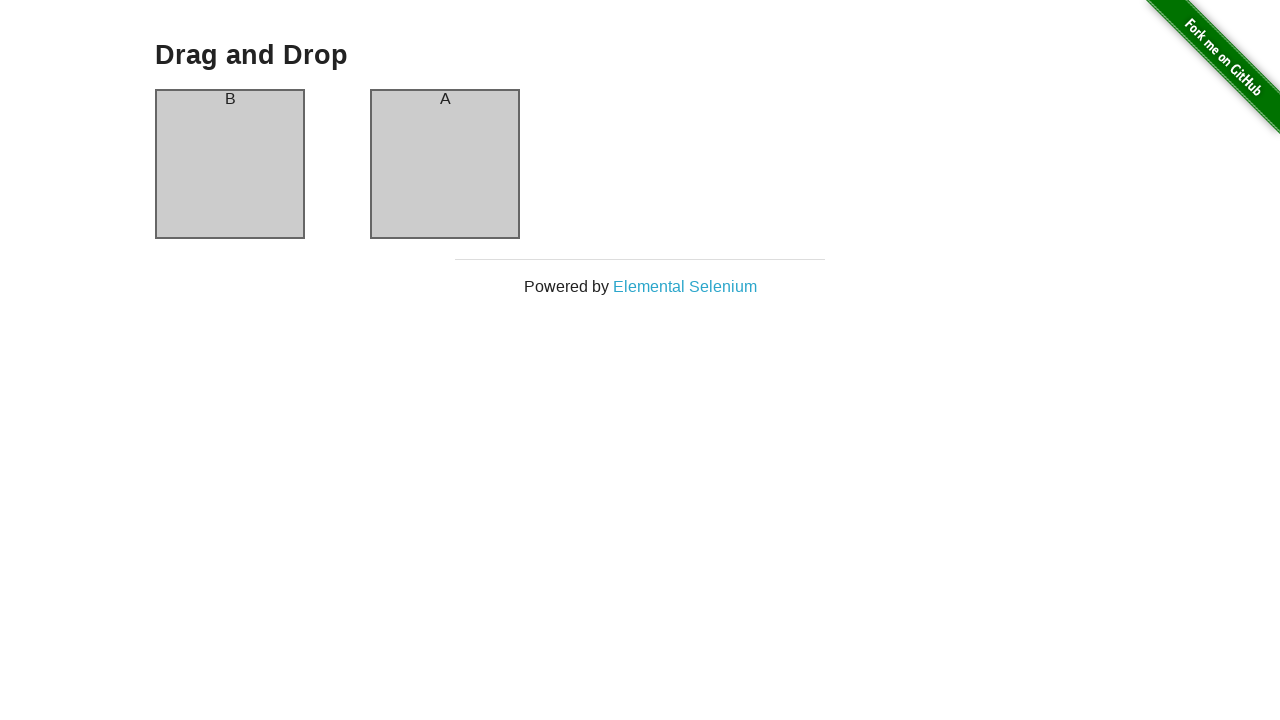

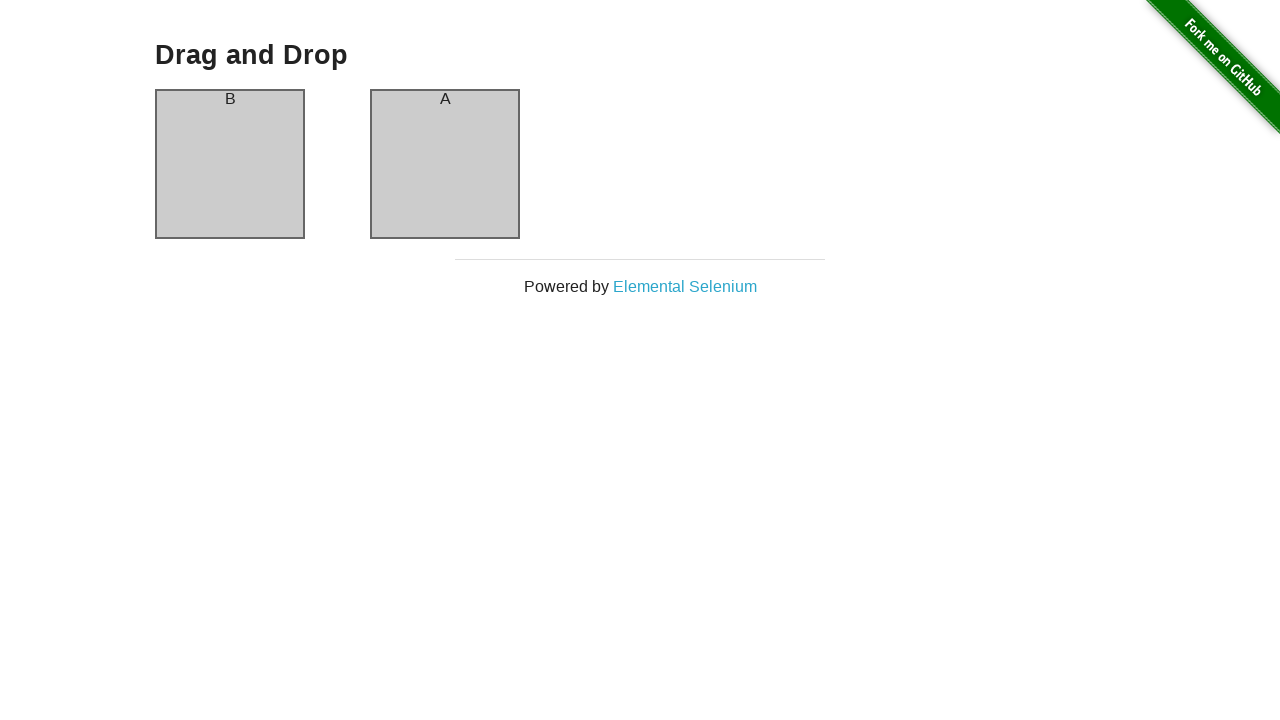